Solves a mathematical captcha by extracting a value from an element attribute, calculating the result, and submitting a form with checkbox selections

Starting URL: http://suninjuly.github.io/get_attribute.html

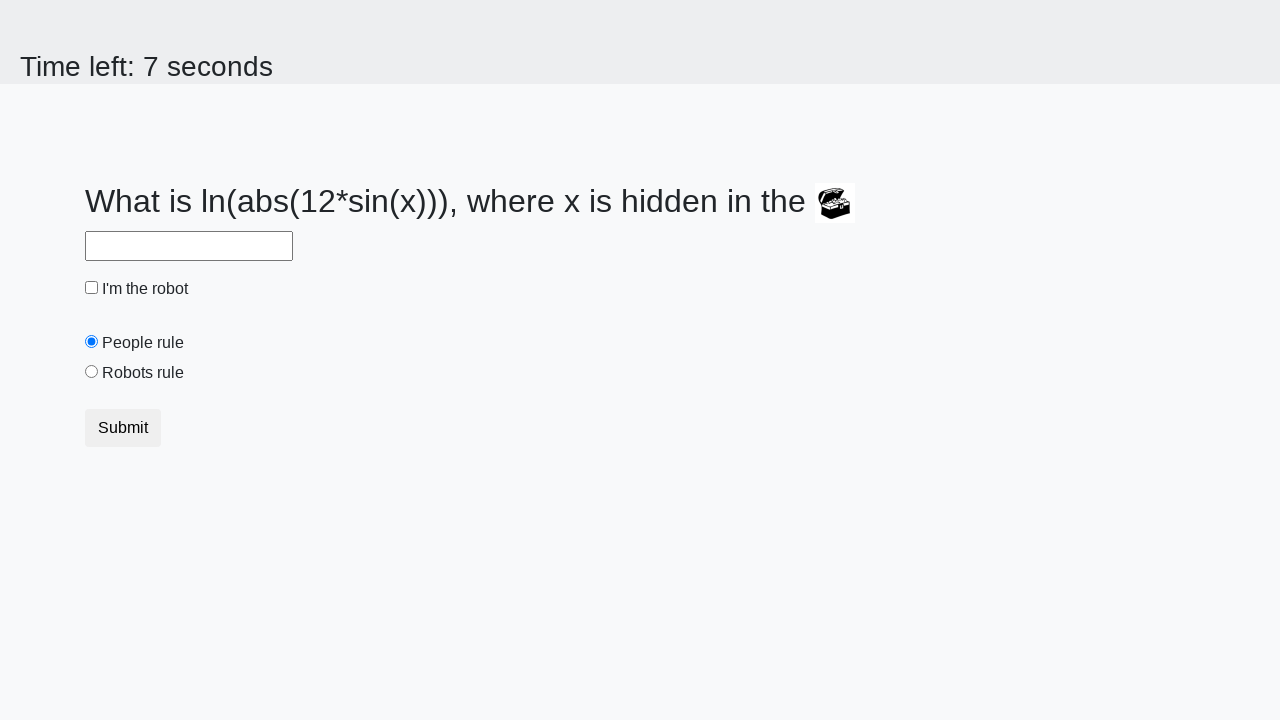

Located treasure element with valuex attribute
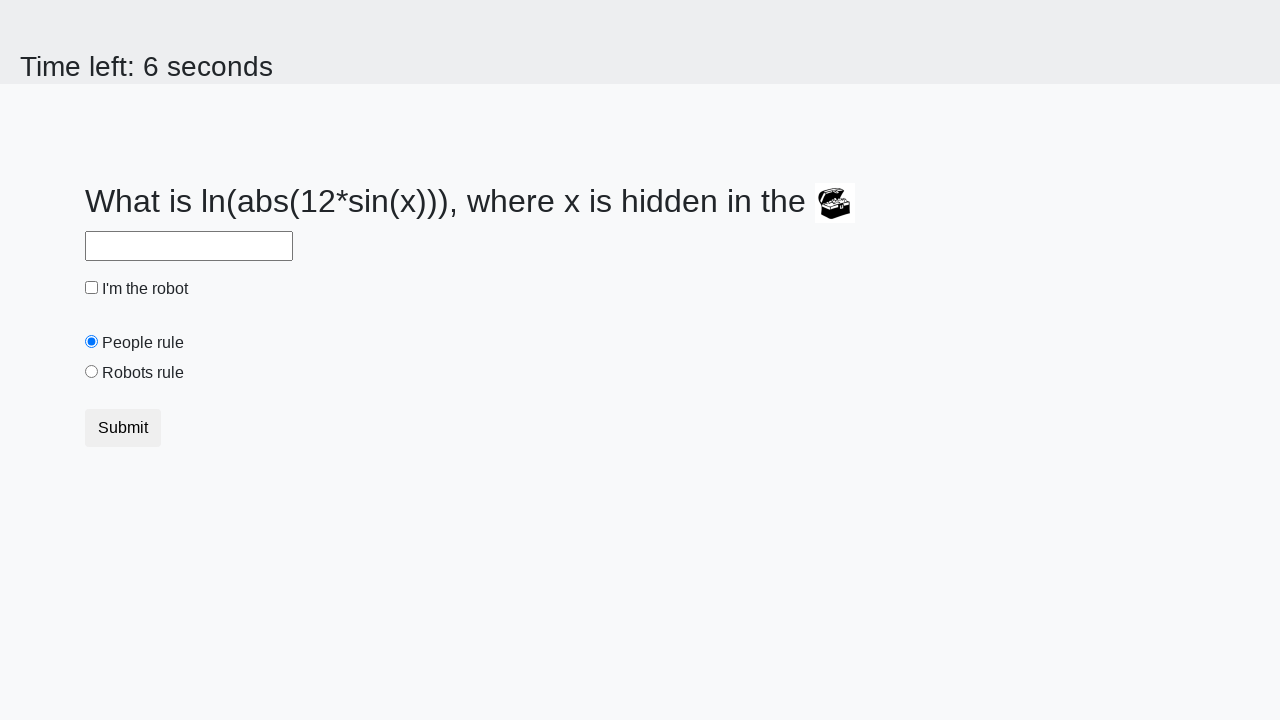

Extracted valuex attribute: 425
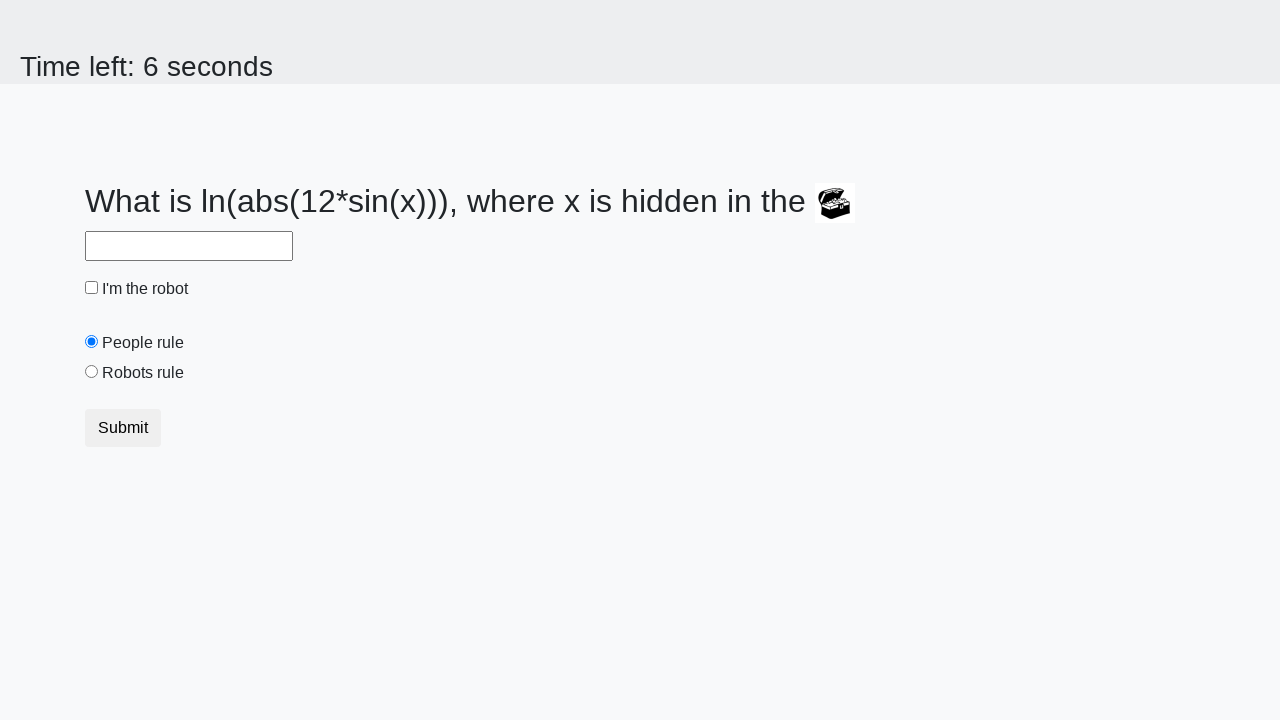

Calculated mathematical result: 2.228606664220704
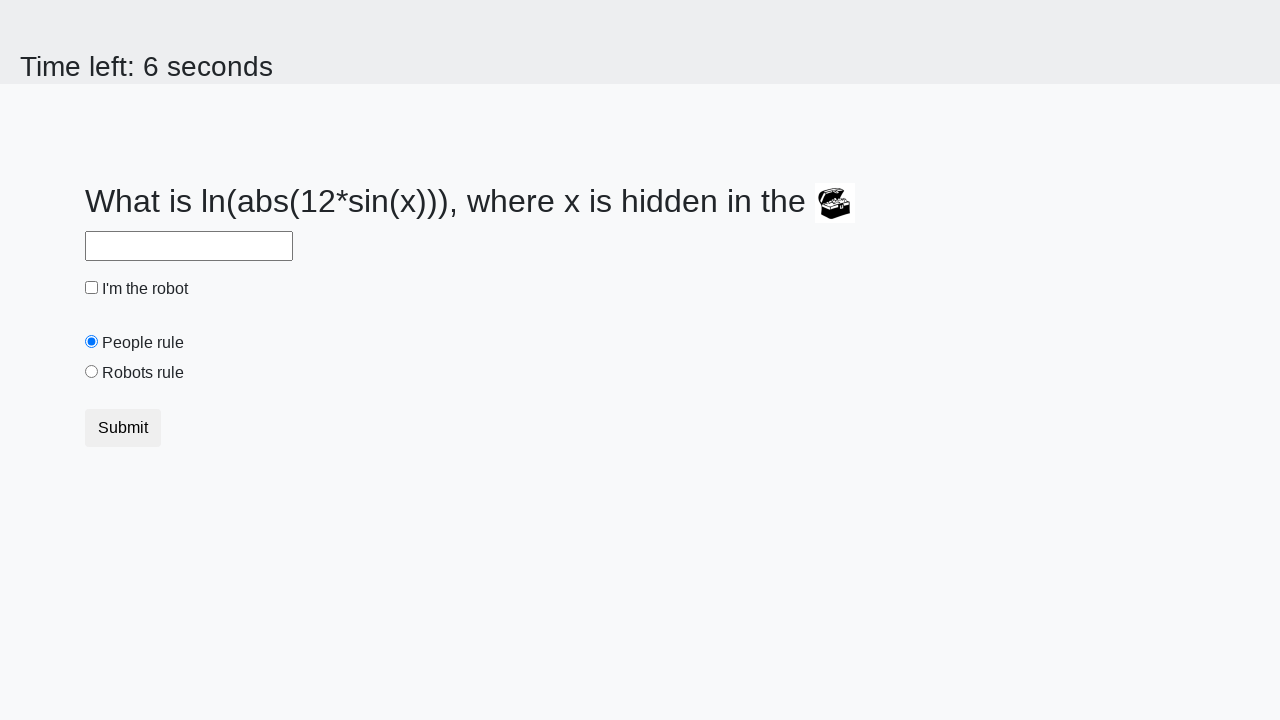

Filled answer field with calculated value on #answer
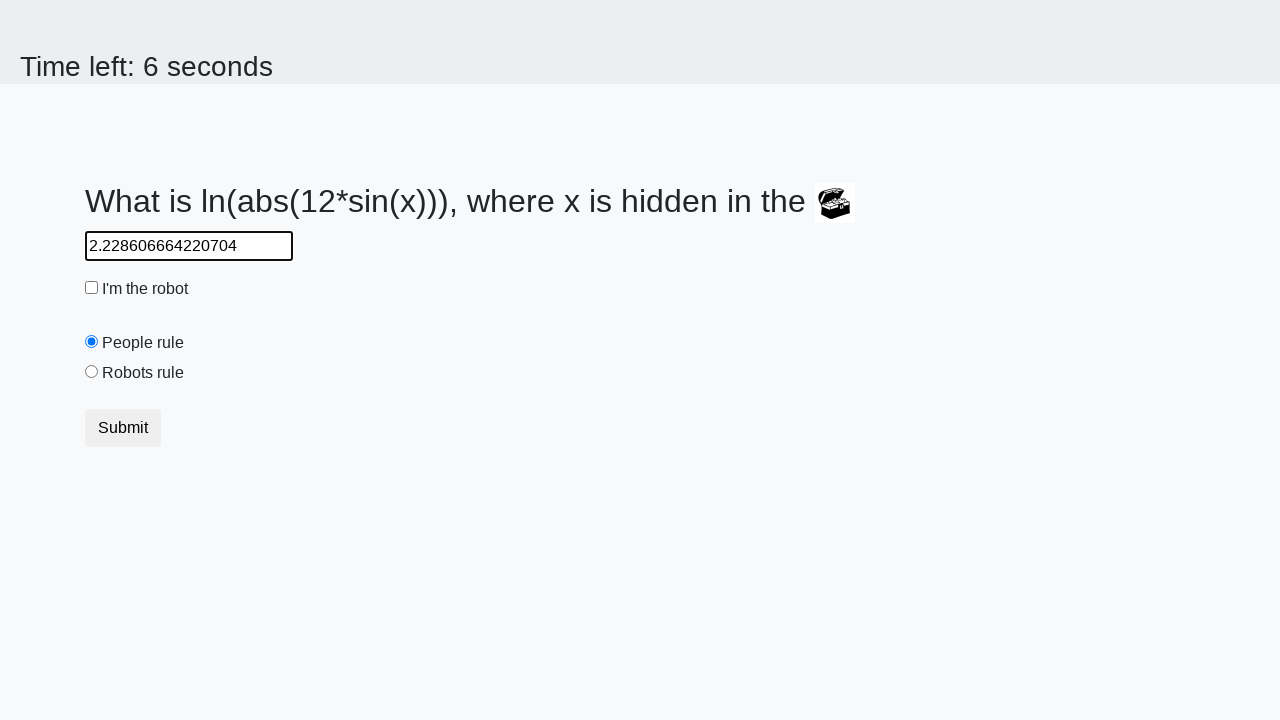

Checked robot checkbox at (92, 288) on #robotCheckbox
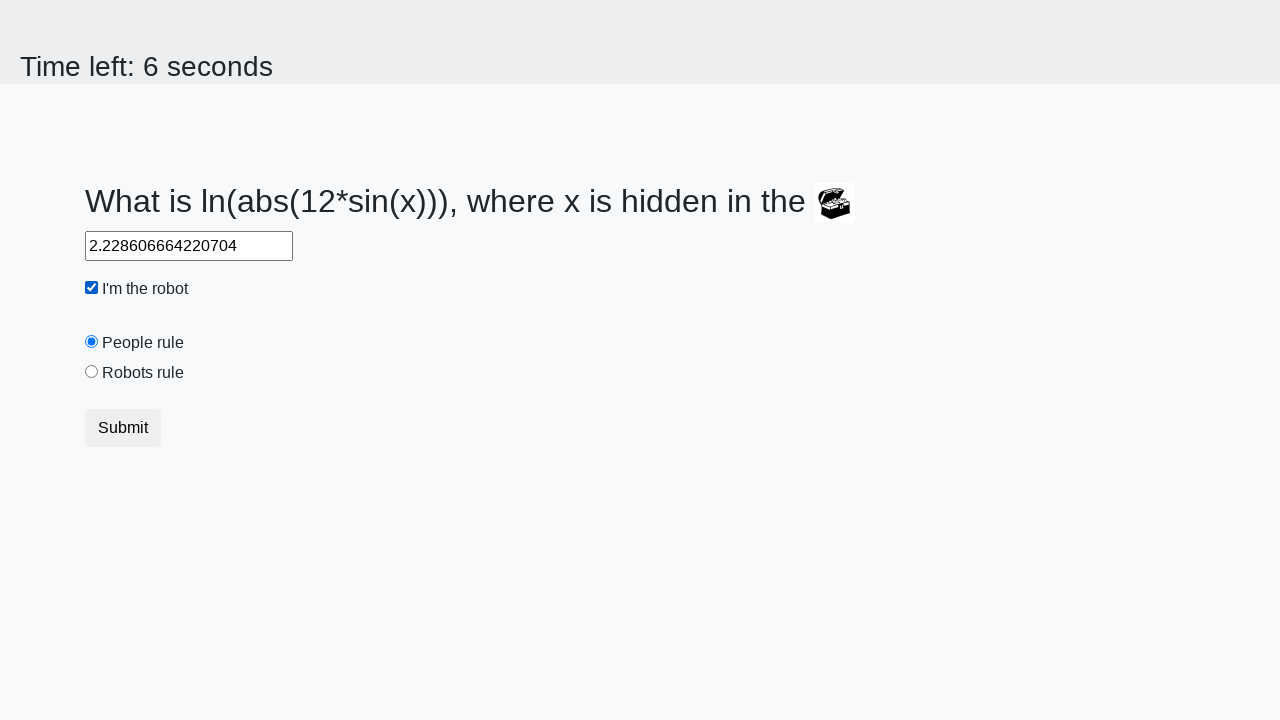

Selected robots rule radio button at (92, 372) on #robotsRule
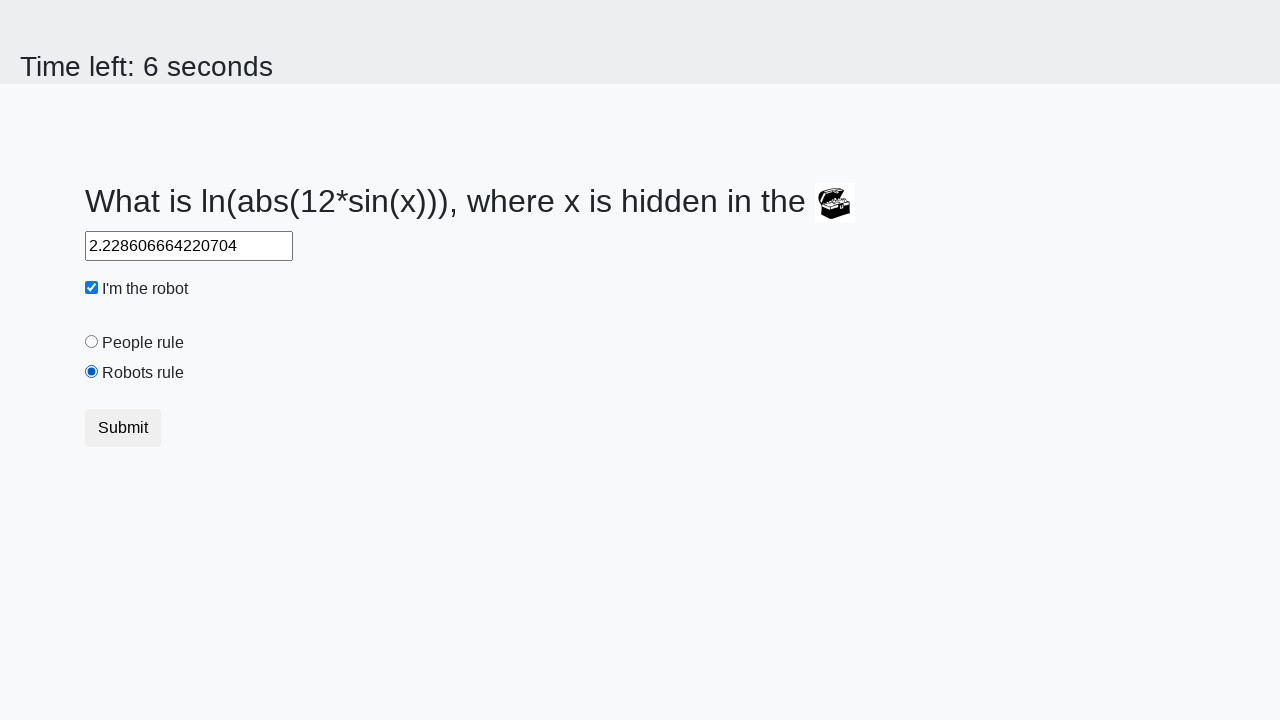

Scrolled down to reveal submit button
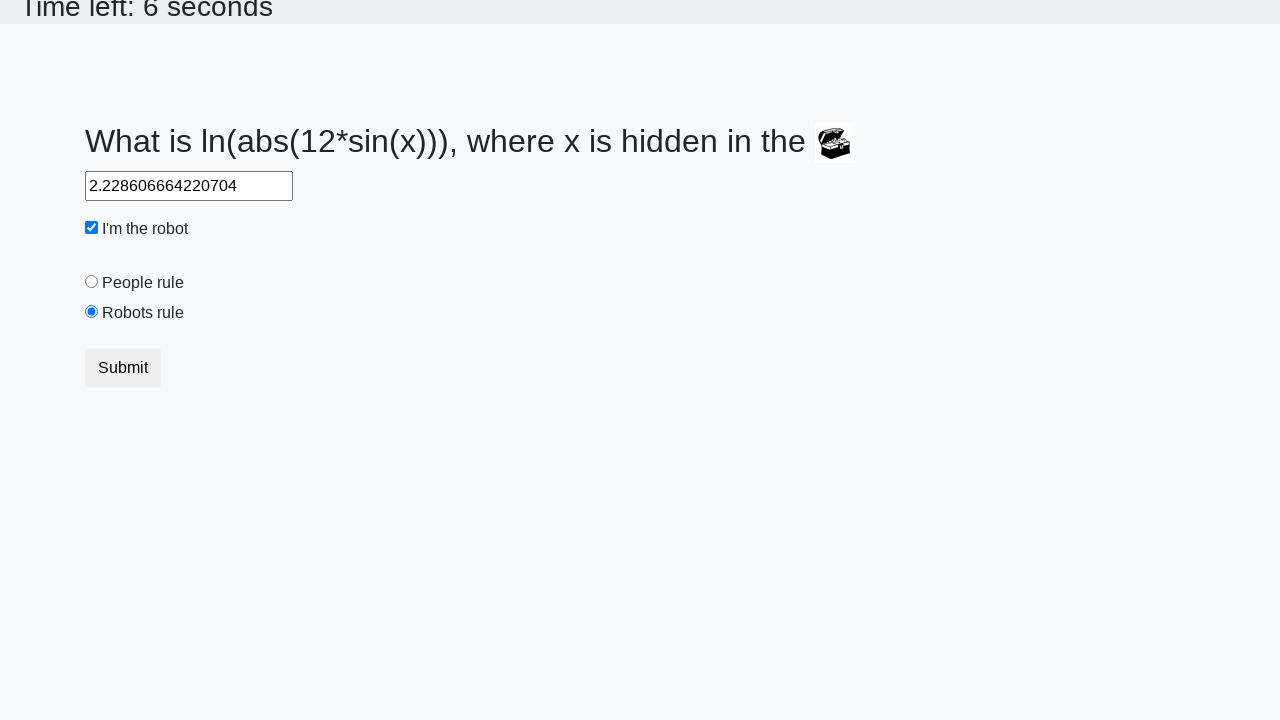

Clicked submit button to submit form at (123, 368) on button.btn-default
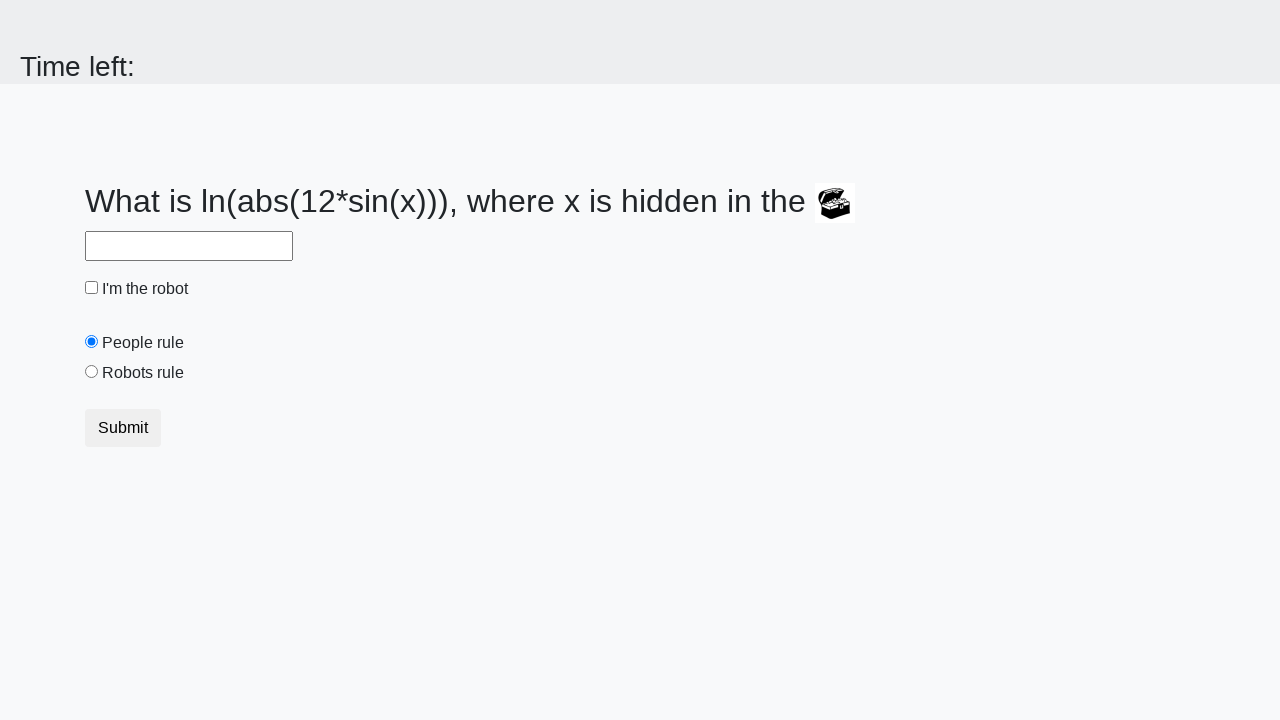

Waited 2 seconds for form submission result
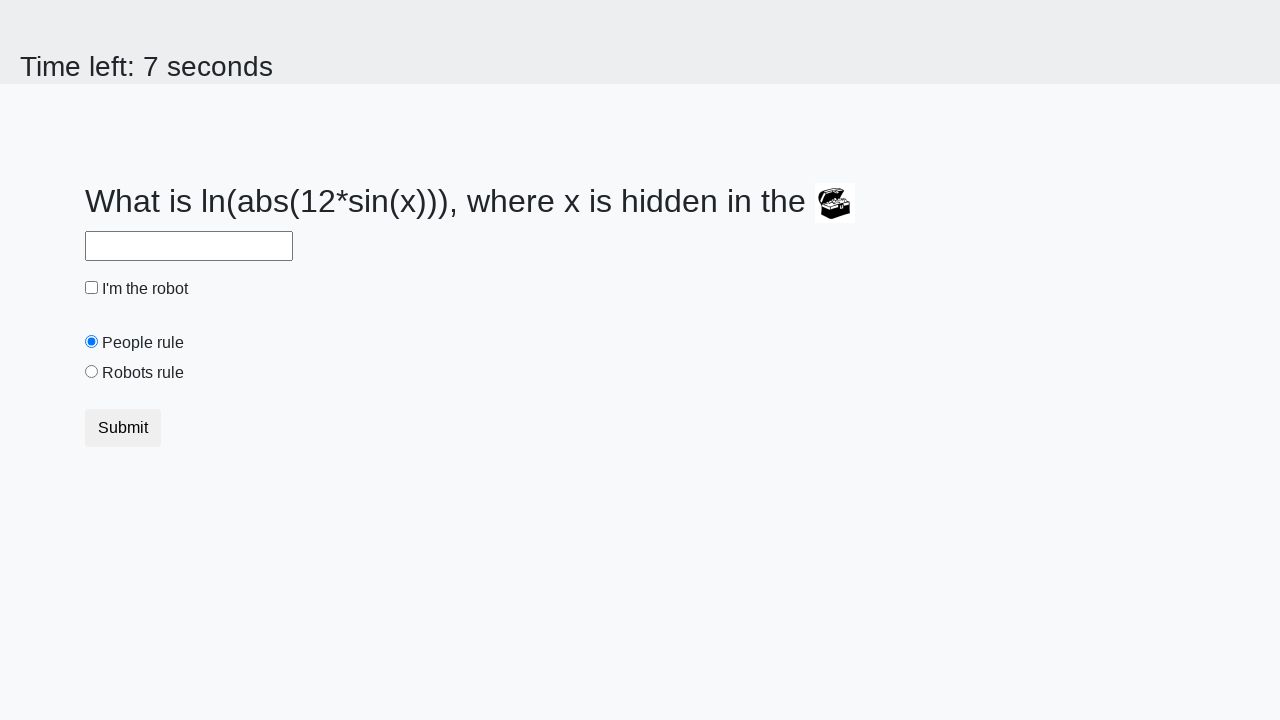

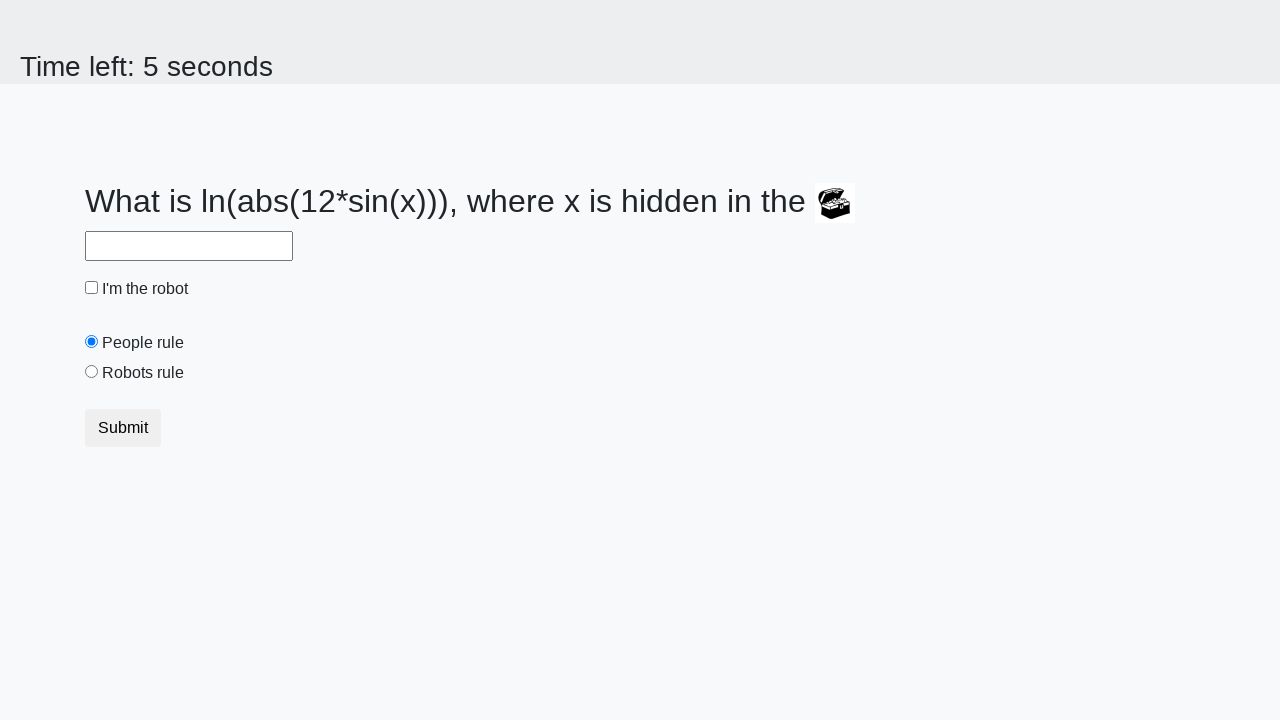